Tests sorting the "Email" column in ascending order by clicking the column header and verifying the email values are sorted alphabetically.

Starting URL: http://the-internet.herokuapp.com/tables

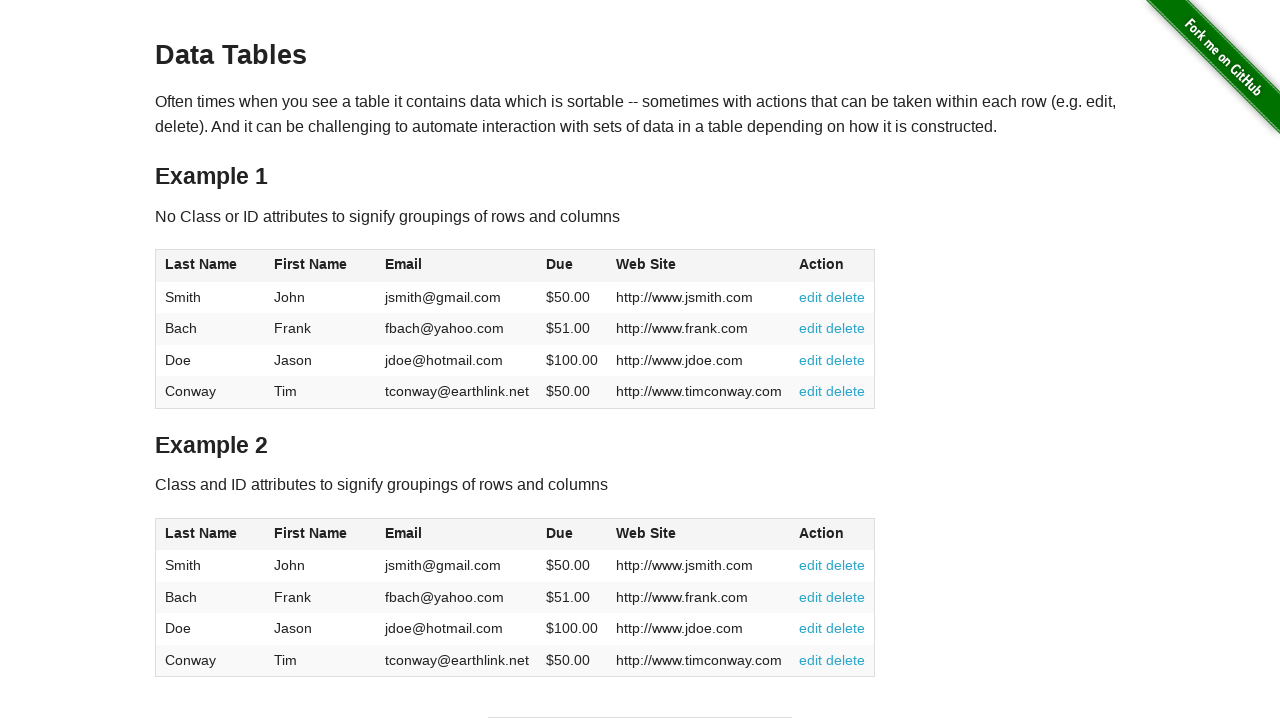

Clicked Email column header to sort ascending at (457, 266) on #table1 thead tr th:nth-of-type(3)
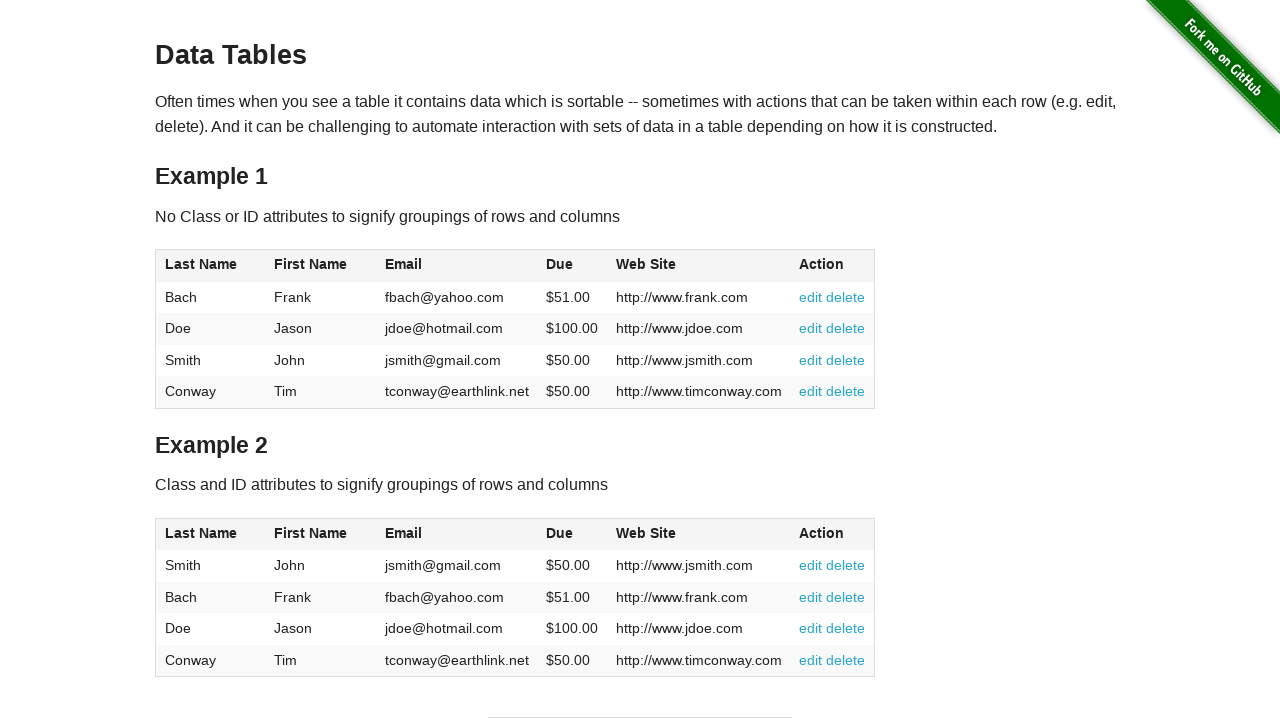

Email column data loaded after sorting
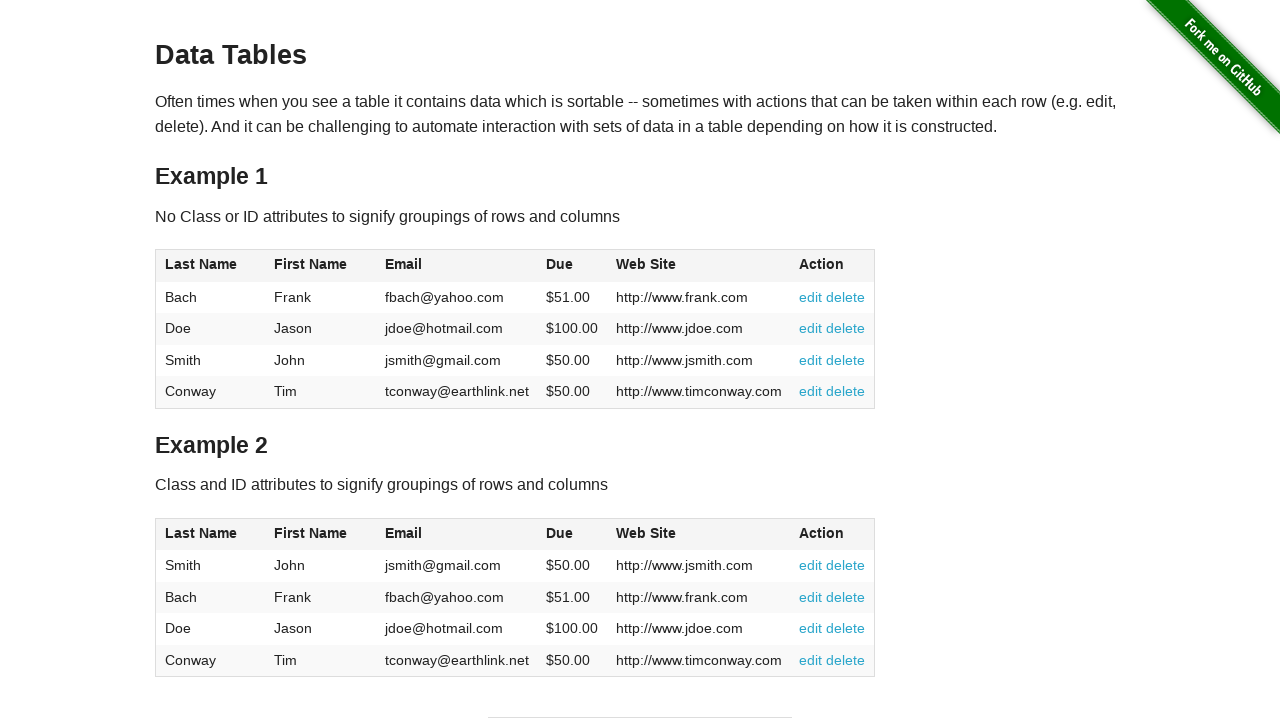

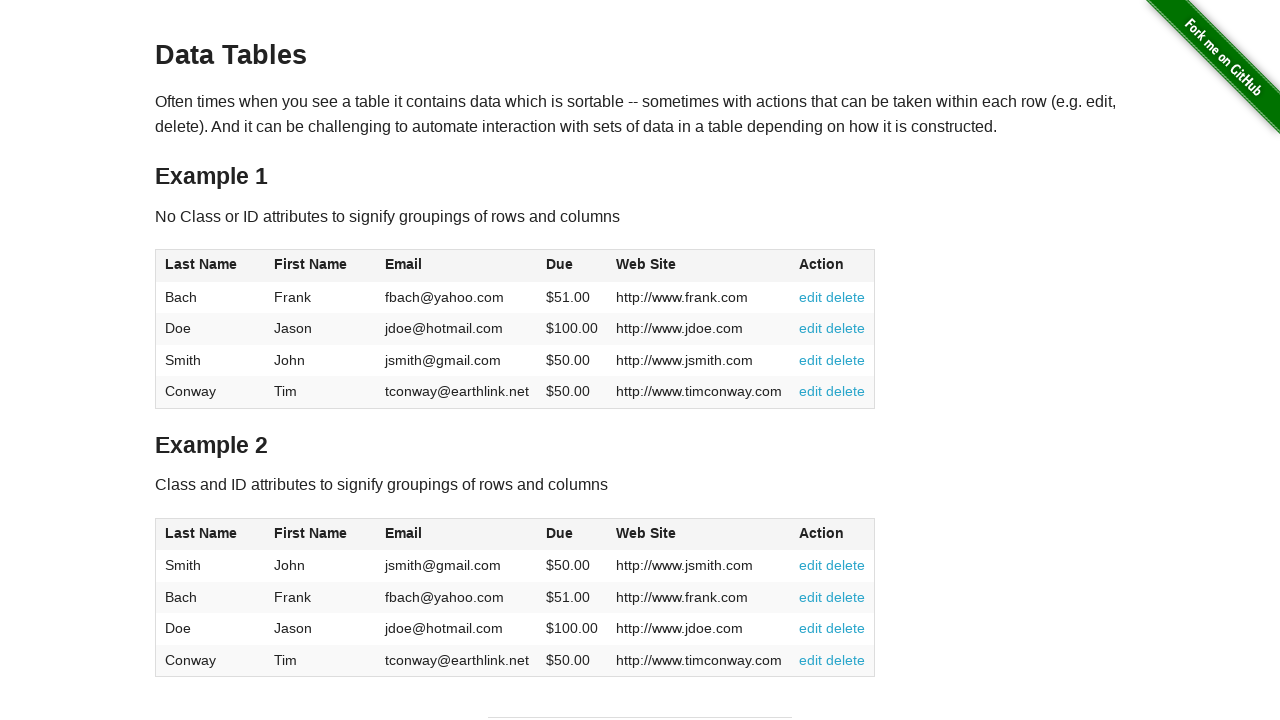